Tests the custom hamburger menu on mobile by verifying it exists, is visible, and opens a menu portal when clicked.

Starting URL: https://ted-protocol-whitepaper-dpgs2c0gj-tedprotocols-projects.vercel.app

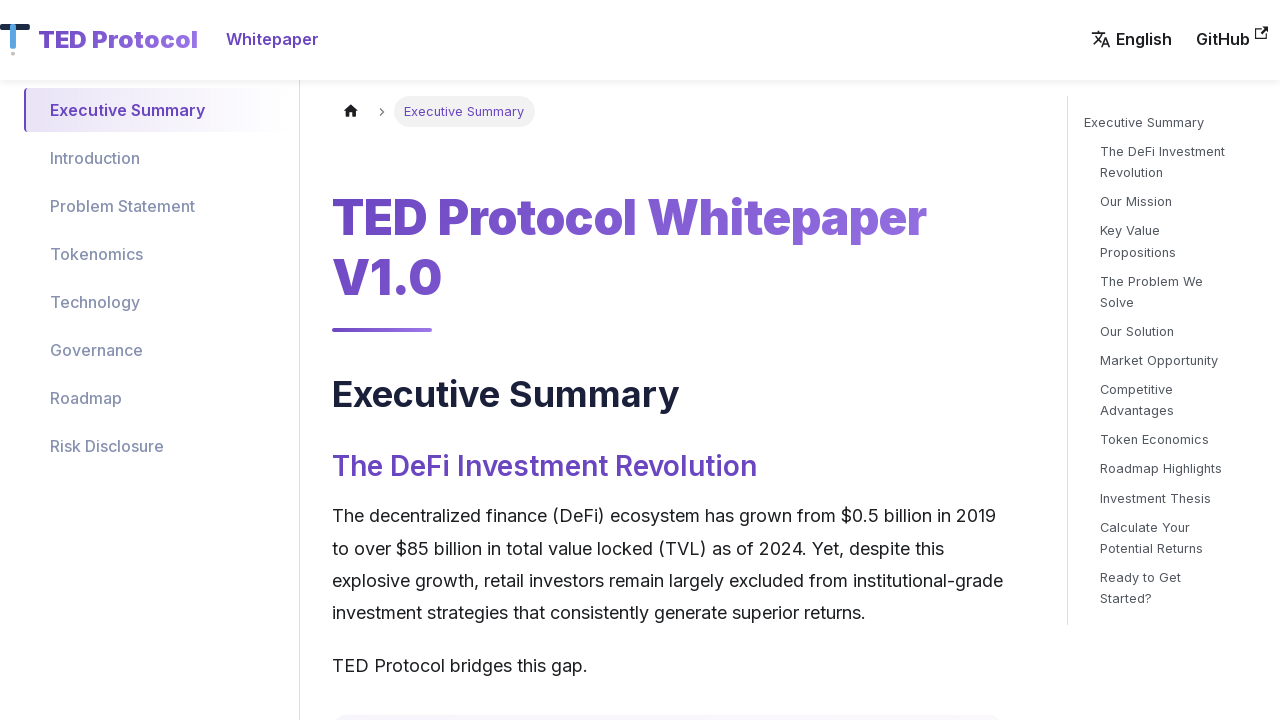

Set mobile viewport to 375x812
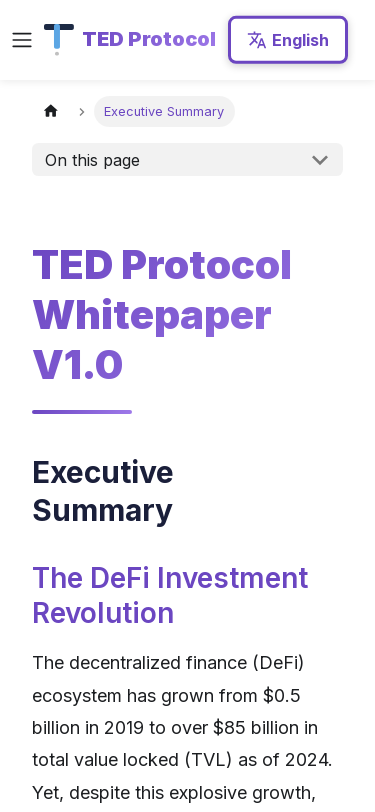

Waited for page to reach networkidle state
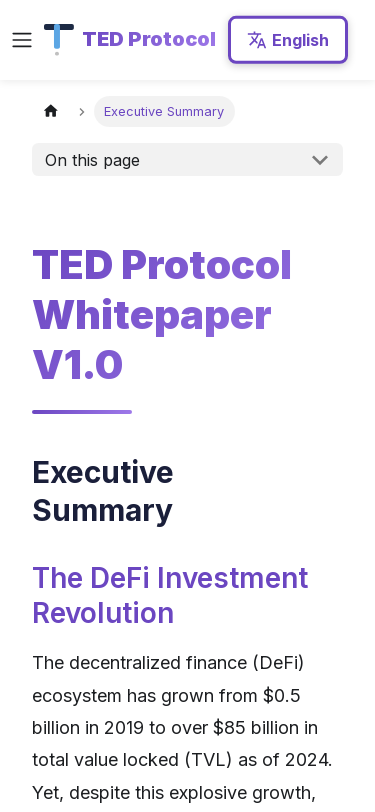

Waited 2000ms for page to fully load
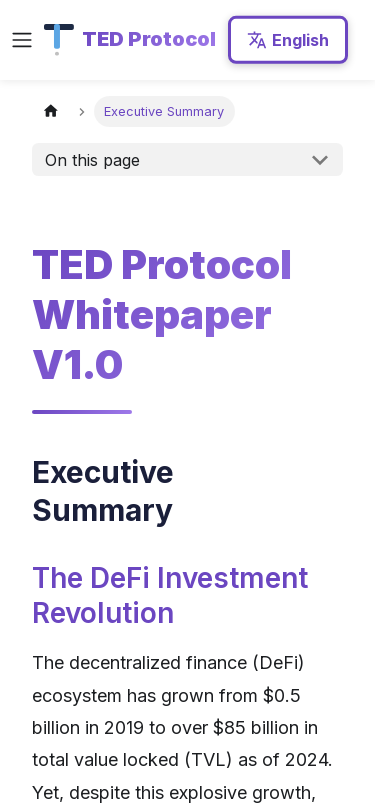

Located custom hamburger menu button (#mobile-hamburger-btn)
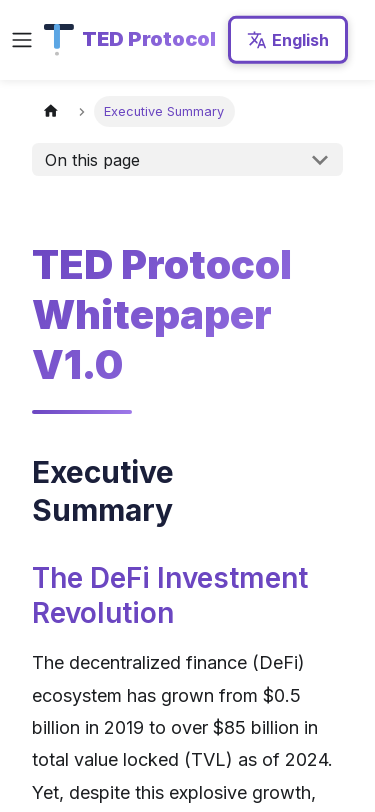

Located default hamburger menu button (.navbar__toggle)
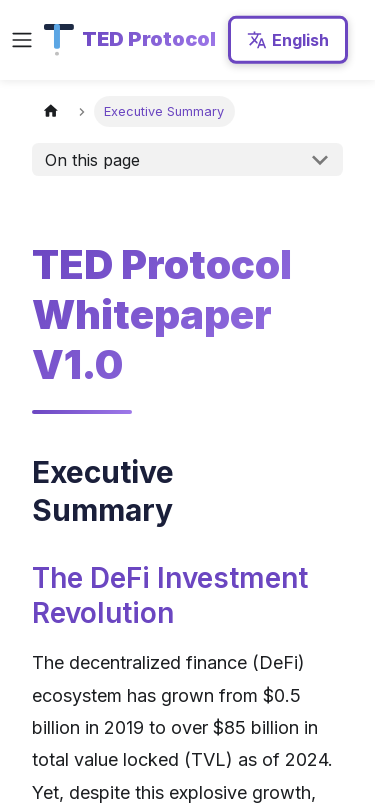

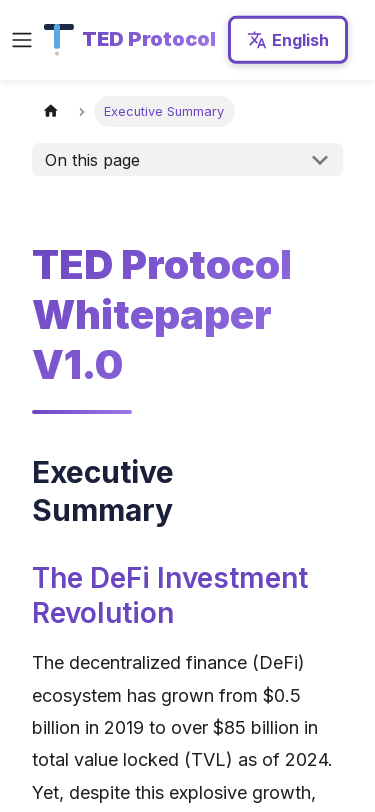